Tests the registration form by filling only the required fields (first name, last name, email, mobile number, and gender) and verifies the submission is successful.

Starting URL: https://demoqa.com/automation-practice-form

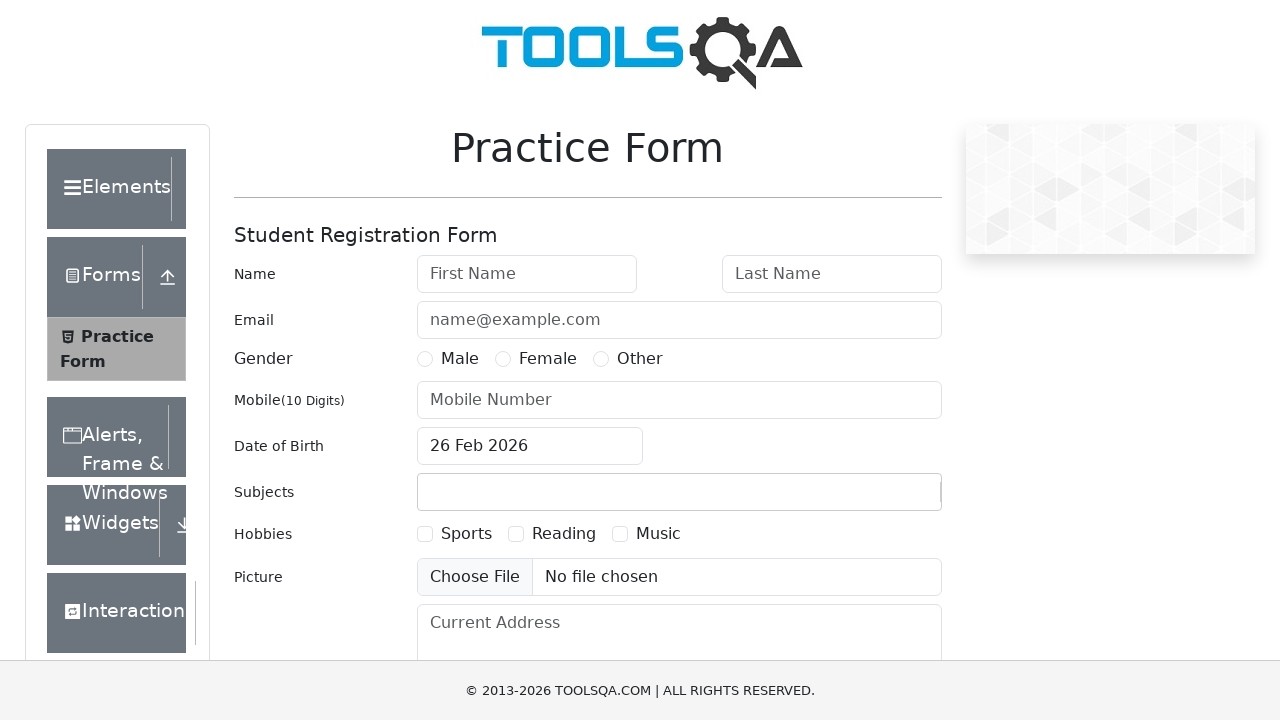

Filled first name field with 'Tom' on #firstName
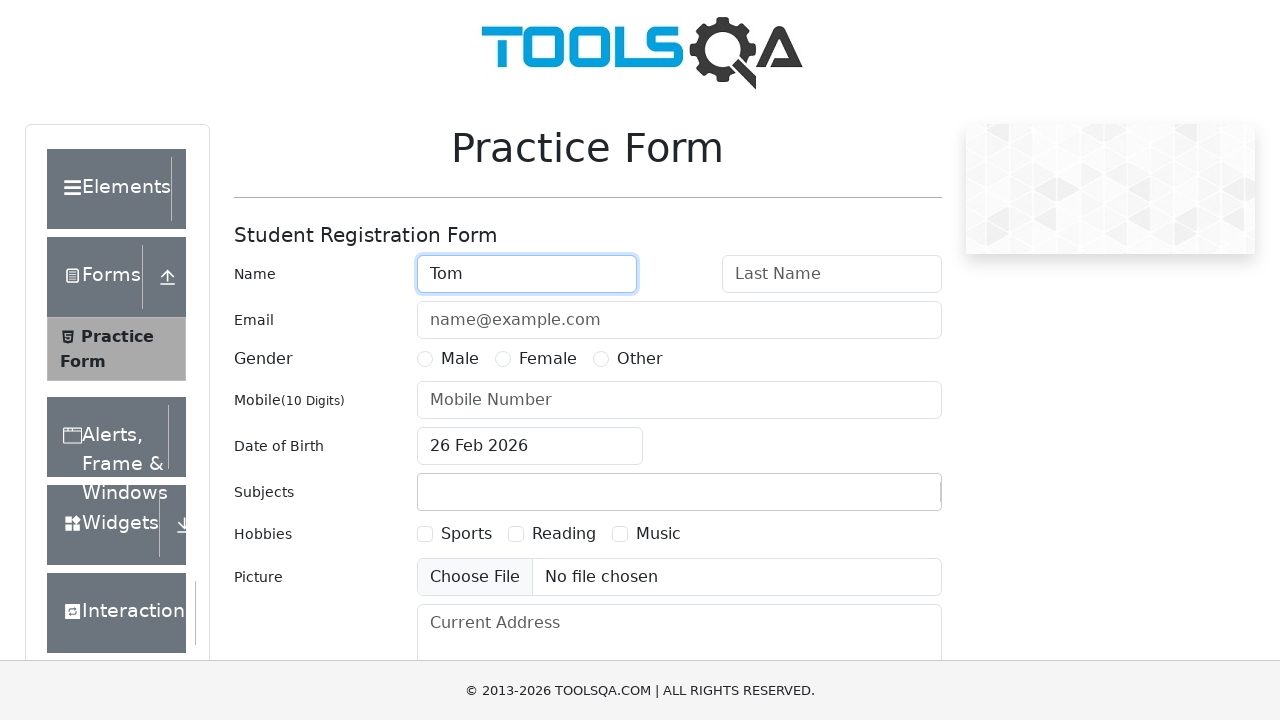

Filled last name field with 'Holland' on #lastName
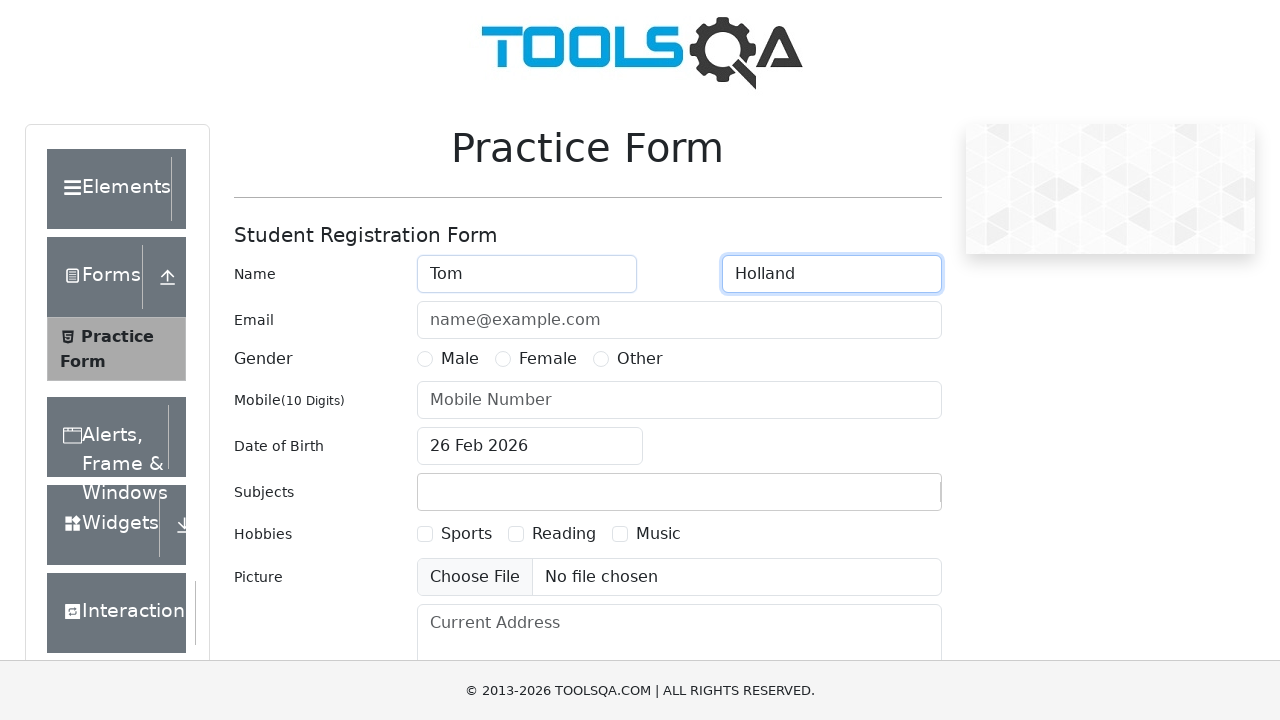

Filled email field with 'tom@mail.ru' on #userEmail
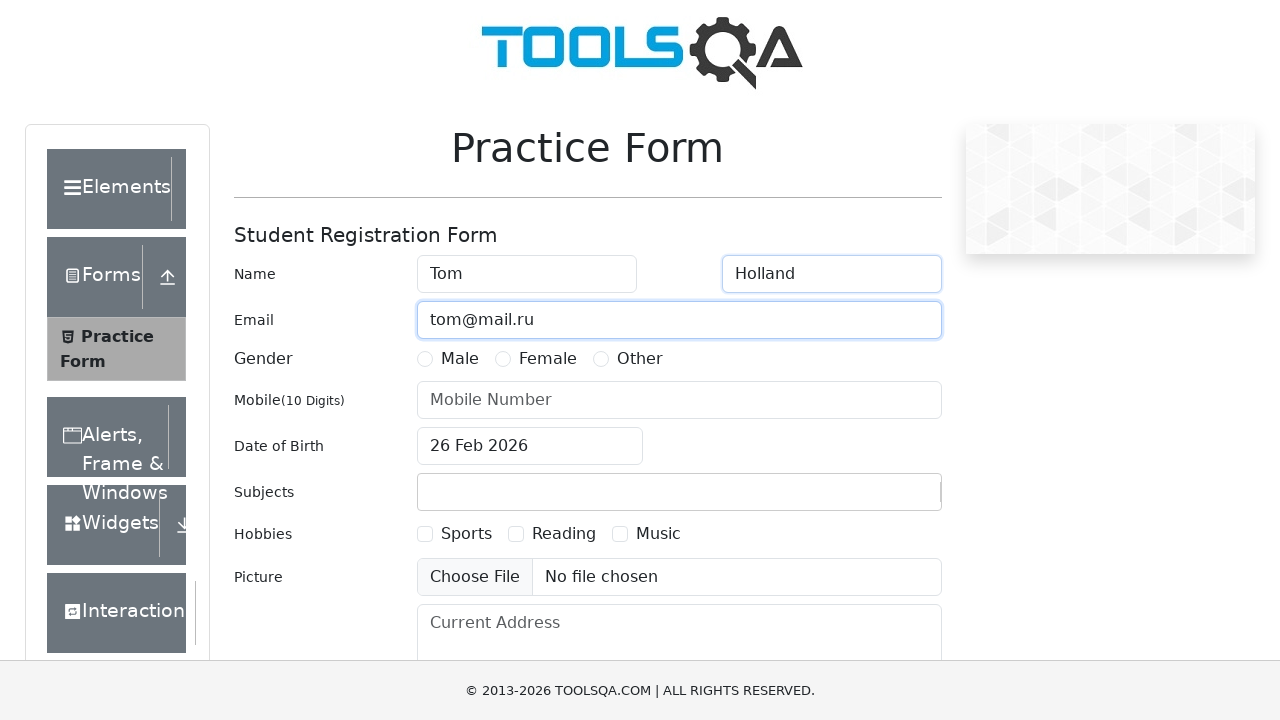

Filled mobile number field with '8800777900' on #userNumber
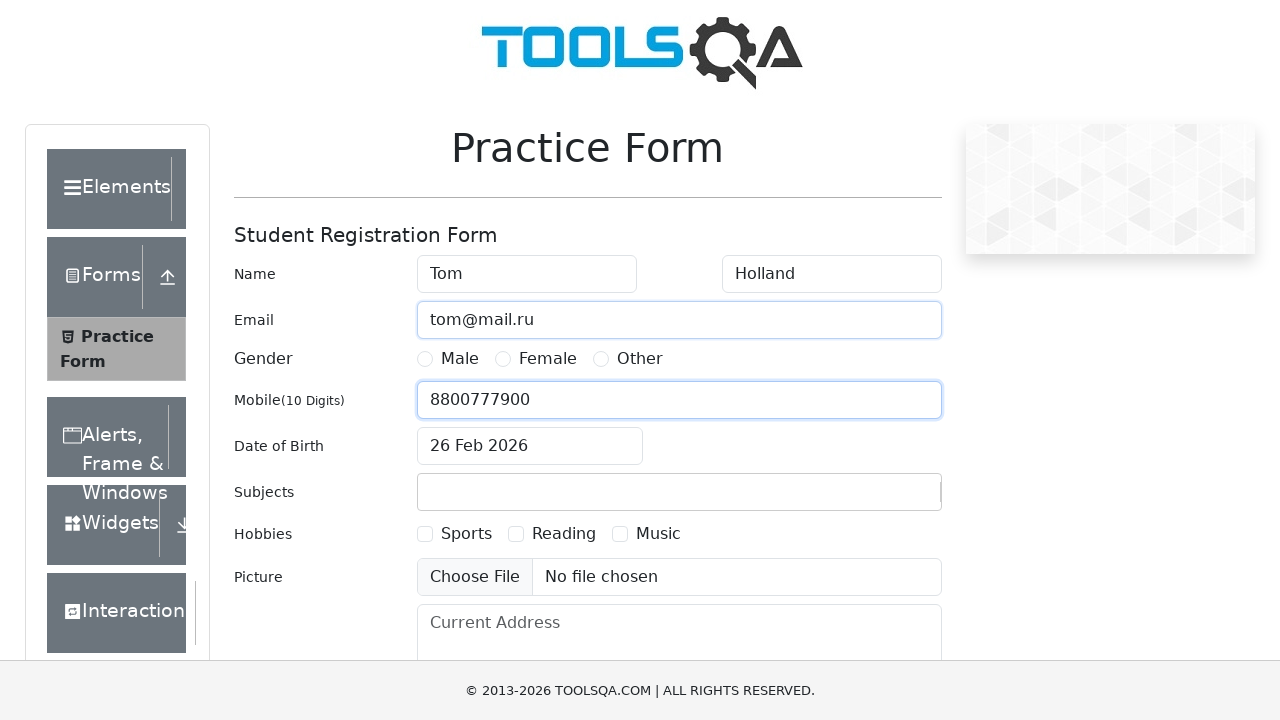

Selected 'Male' as gender at (460, 359) on #genterWrapper >> text=Male
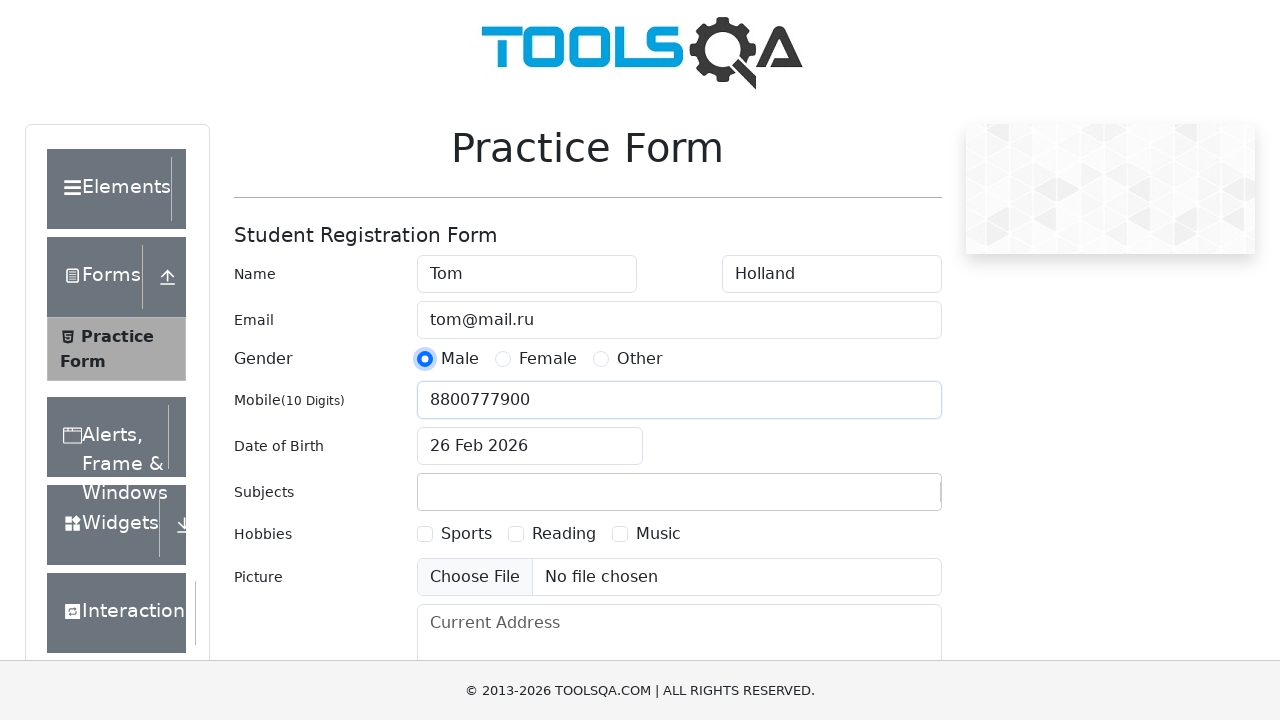

Scrolled submit button into view
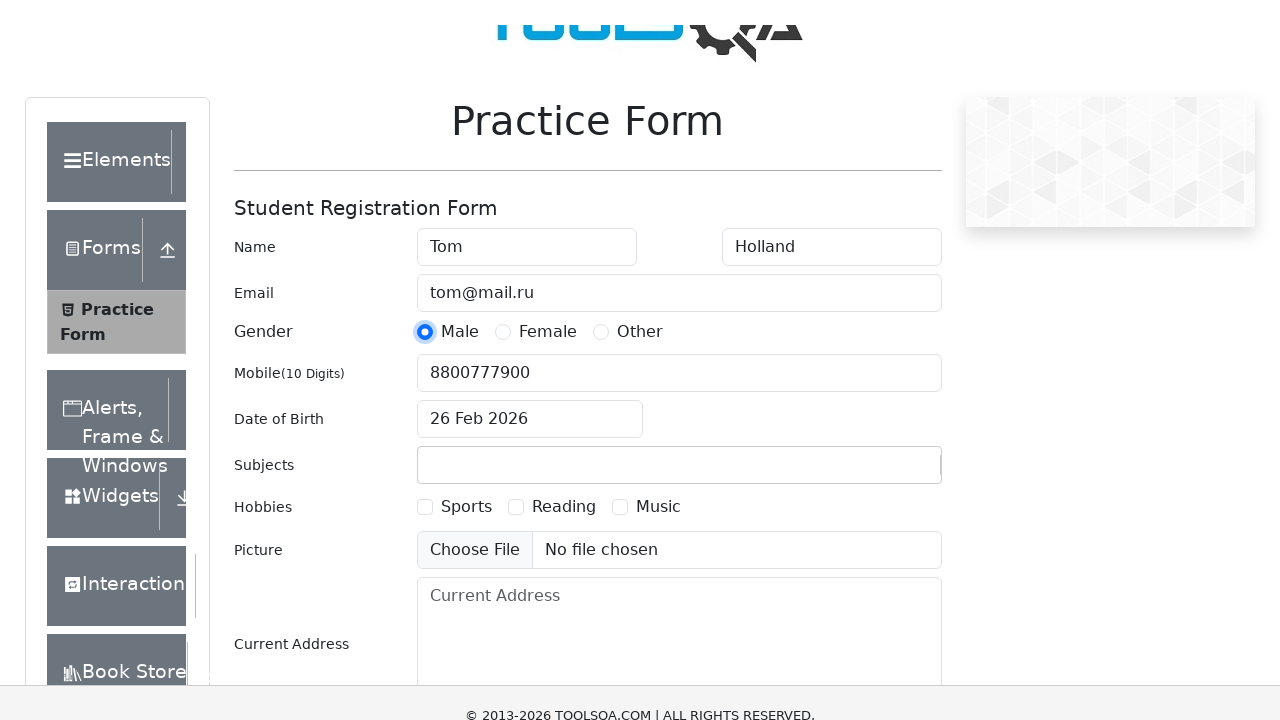

Clicked submit button to submit the form at (885, 499) on #submit
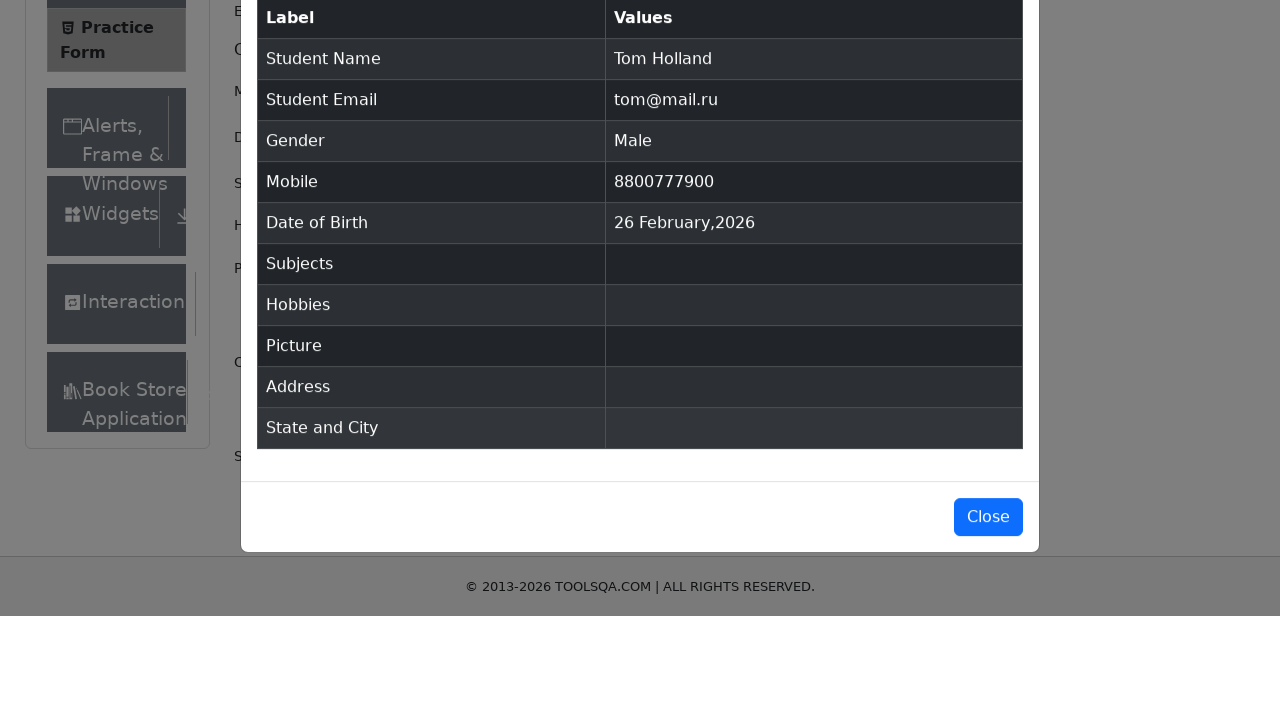

Waited for submission results table to load
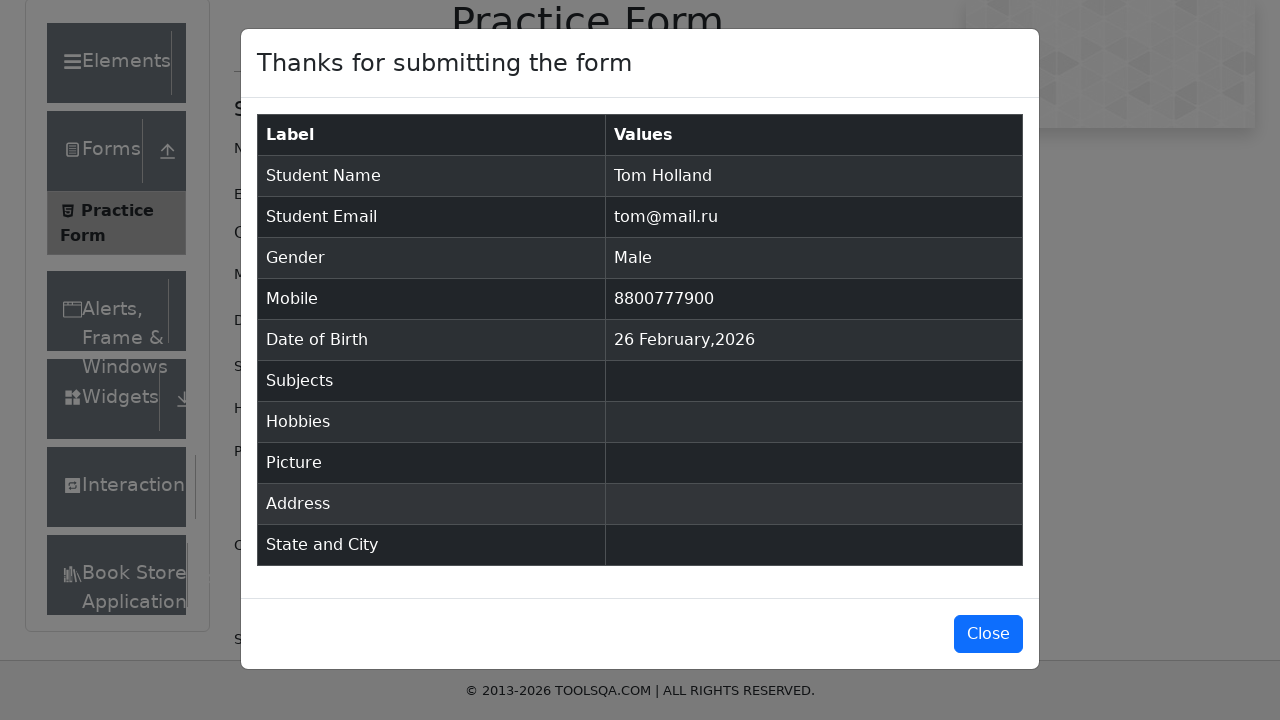

Verified student name 'Tom Holland' in results table
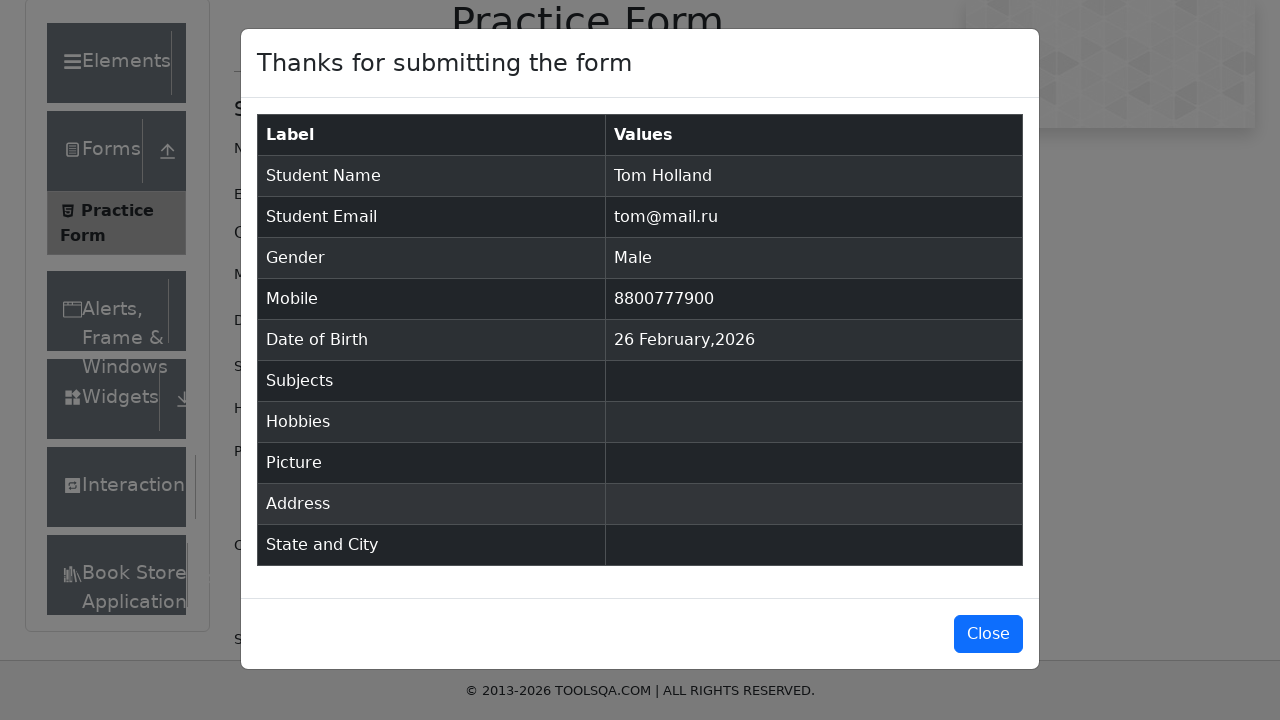

Verified gender 'Male' in results table
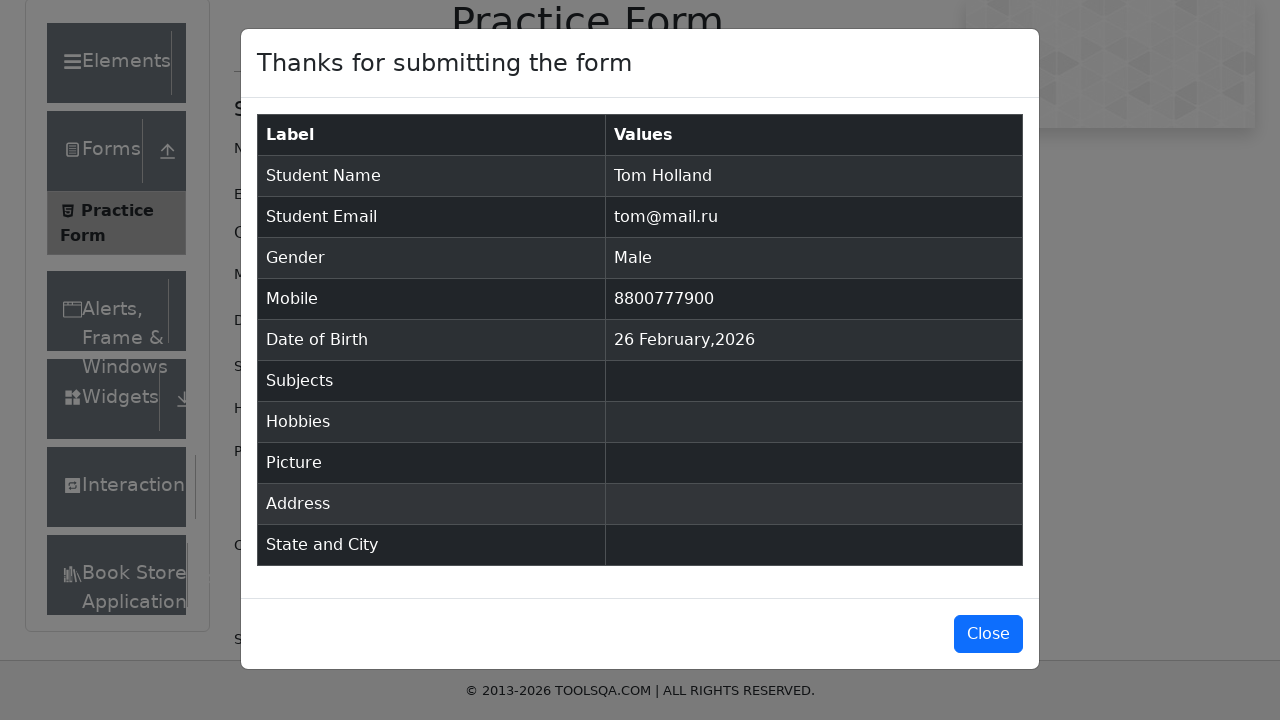

Verified mobile number '8800777900' in results table
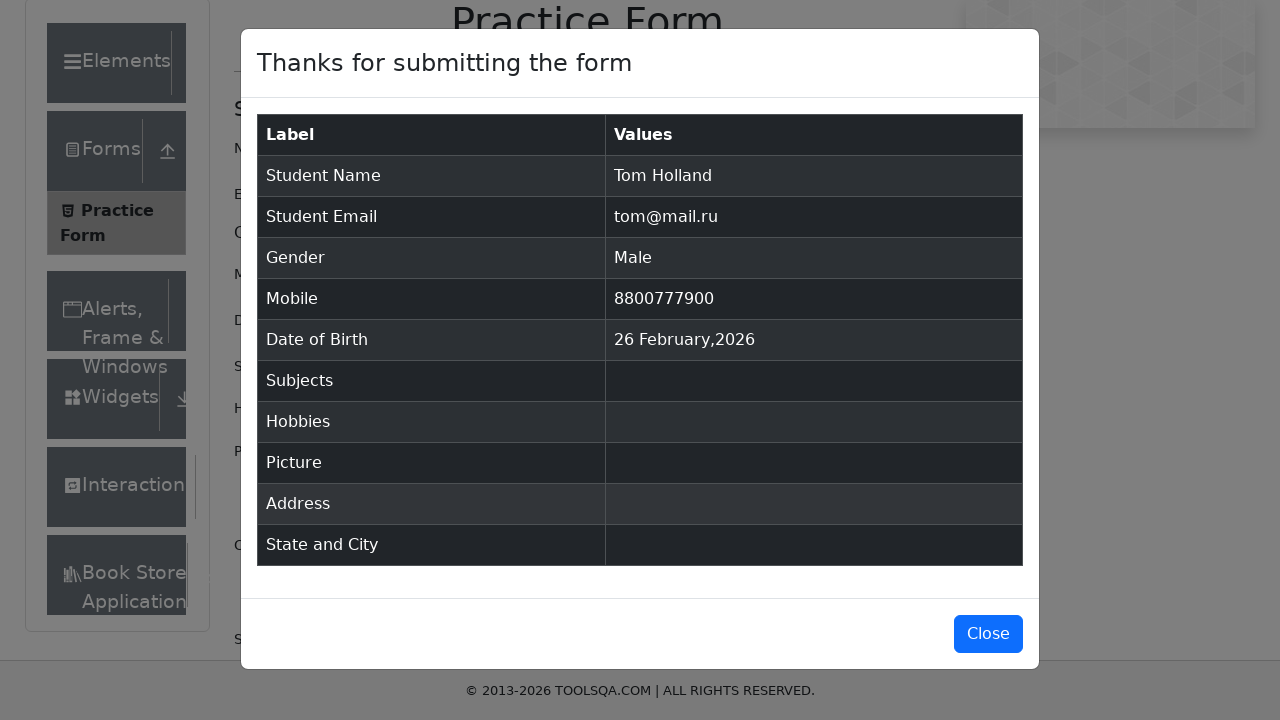

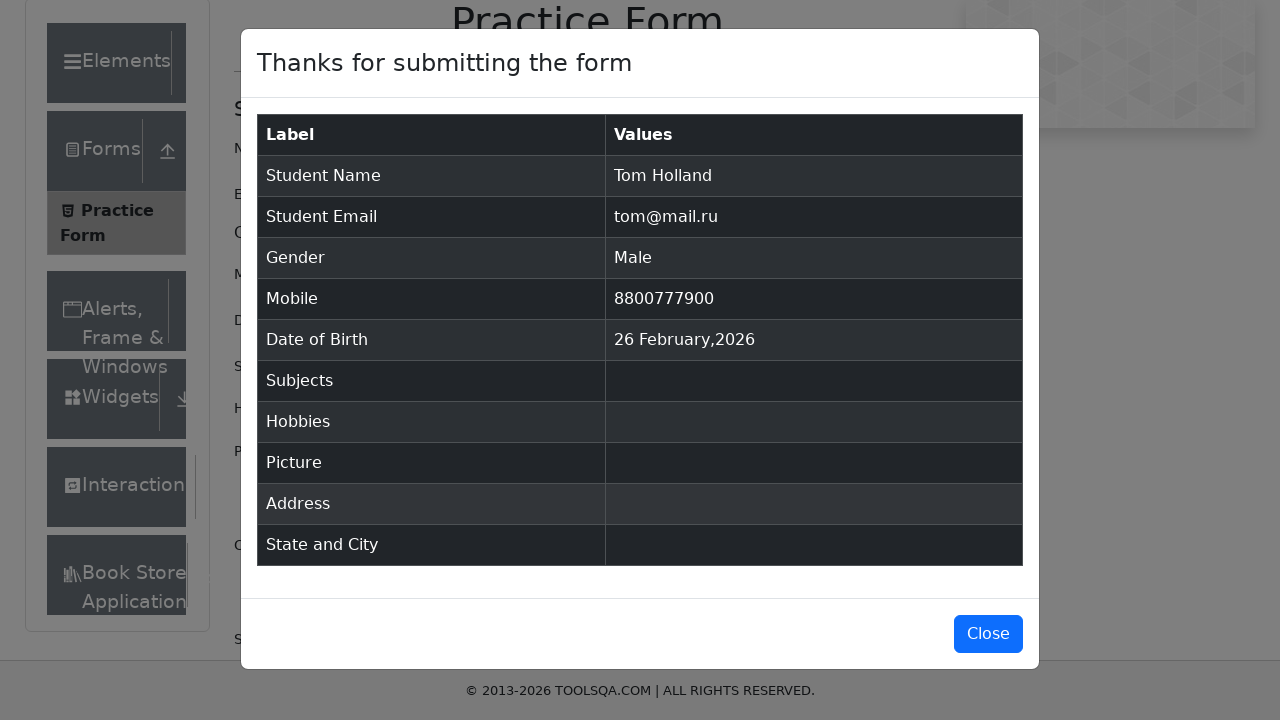